Tests that todo data persists after page reload

Starting URL: https://demo.playwright.dev/todomvc

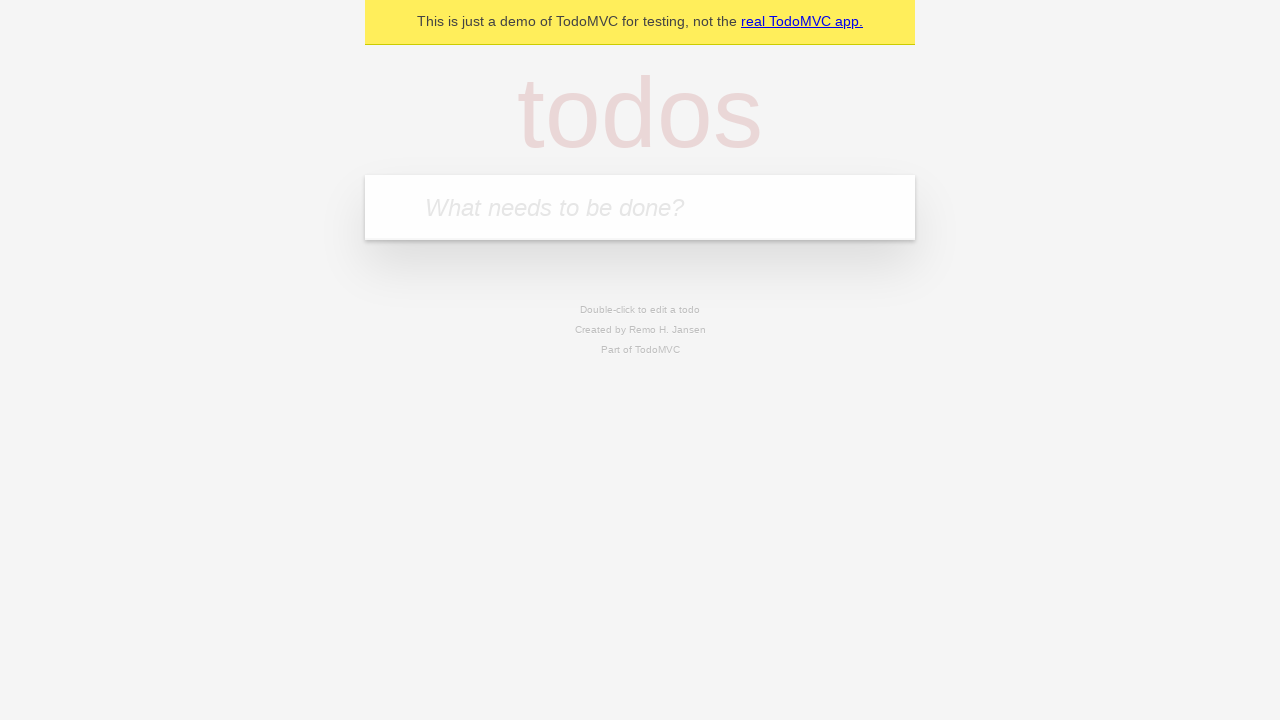

Filled first todo input with 'buy some cheese' on internal:attr=[placeholder="What needs to be done?"i]
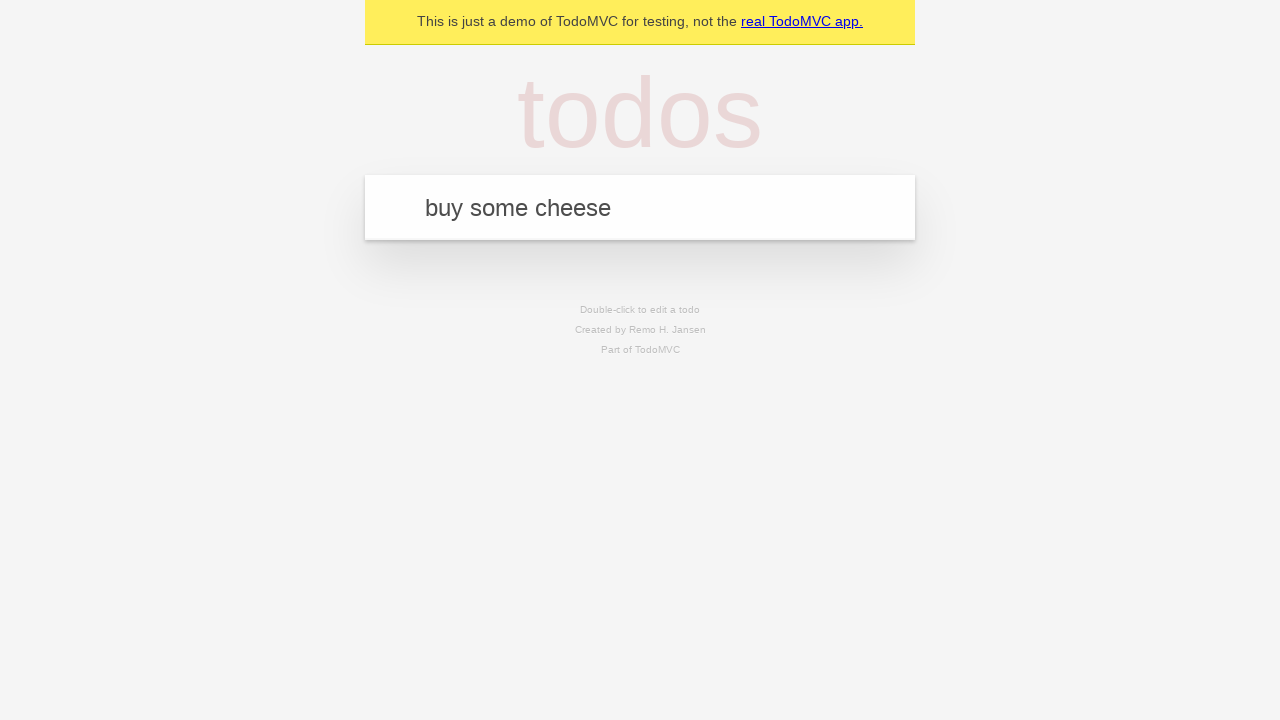

Pressed Enter to create first todo on internal:attr=[placeholder="What needs to be done?"i]
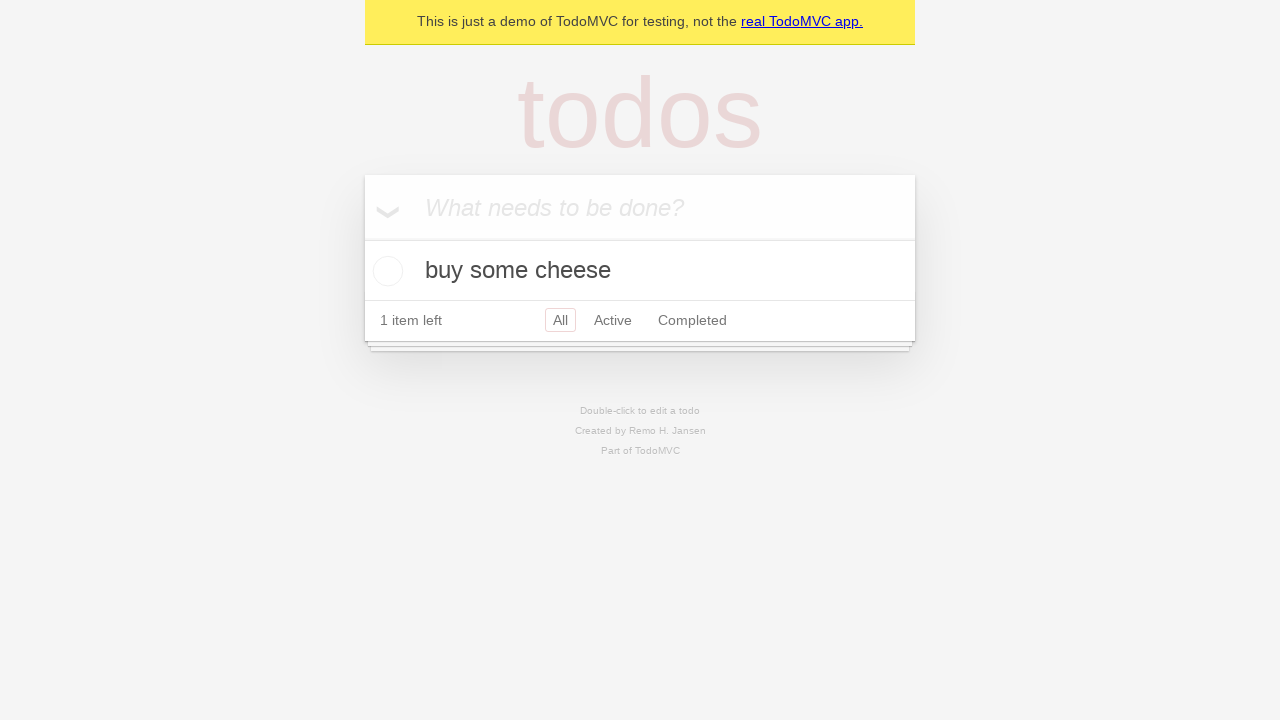

Filled second todo input with 'feed the cat' on internal:attr=[placeholder="What needs to be done?"i]
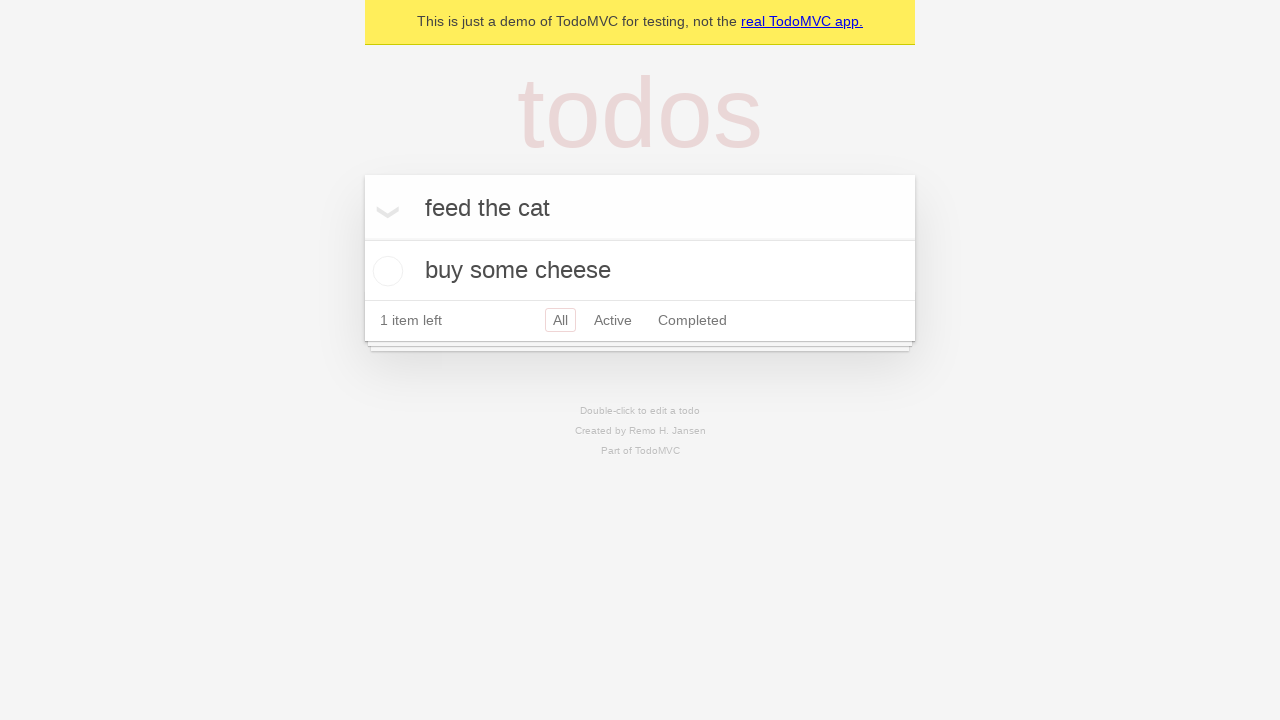

Pressed Enter to create second todo on internal:attr=[placeholder="What needs to be done?"i]
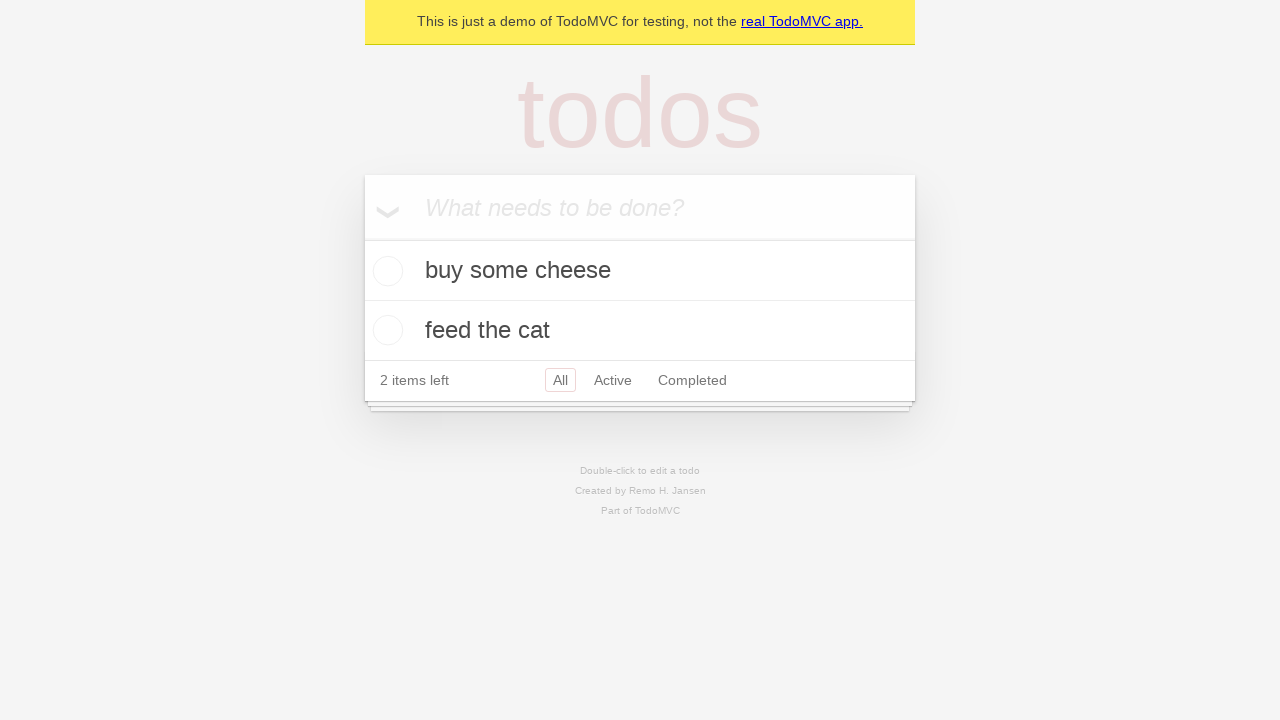

Located all todo items
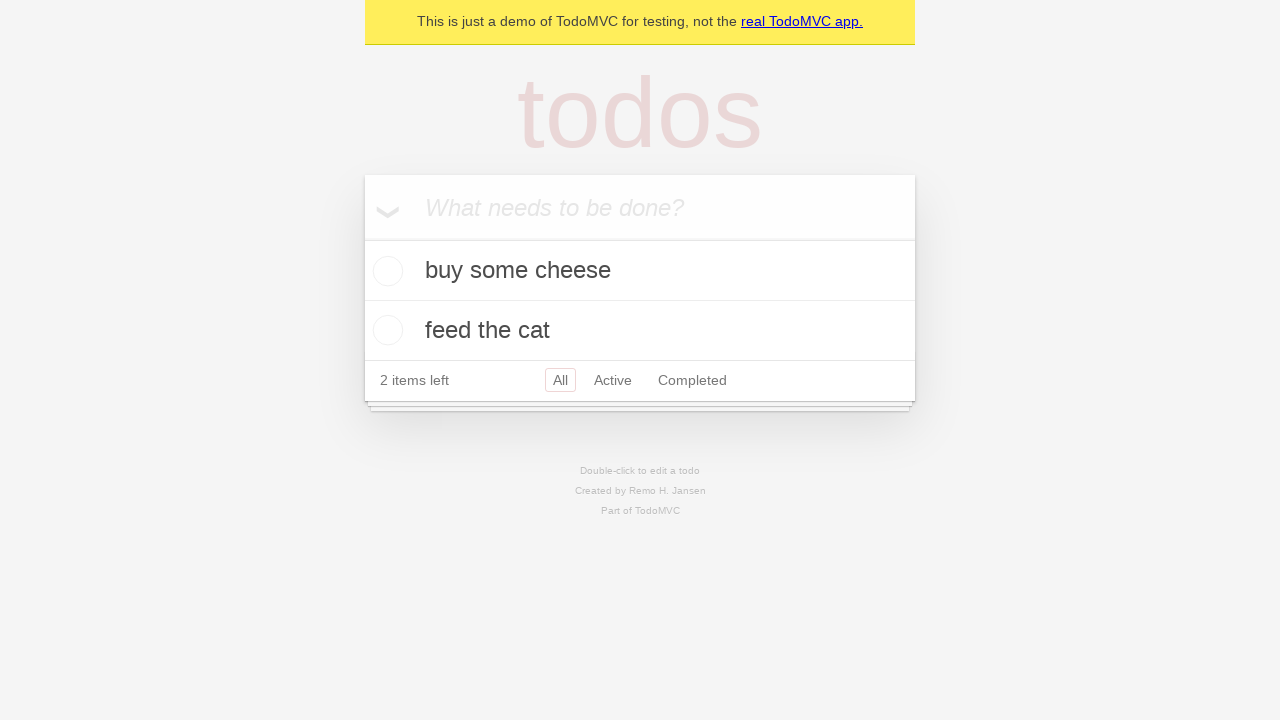

Located checkbox for first todo
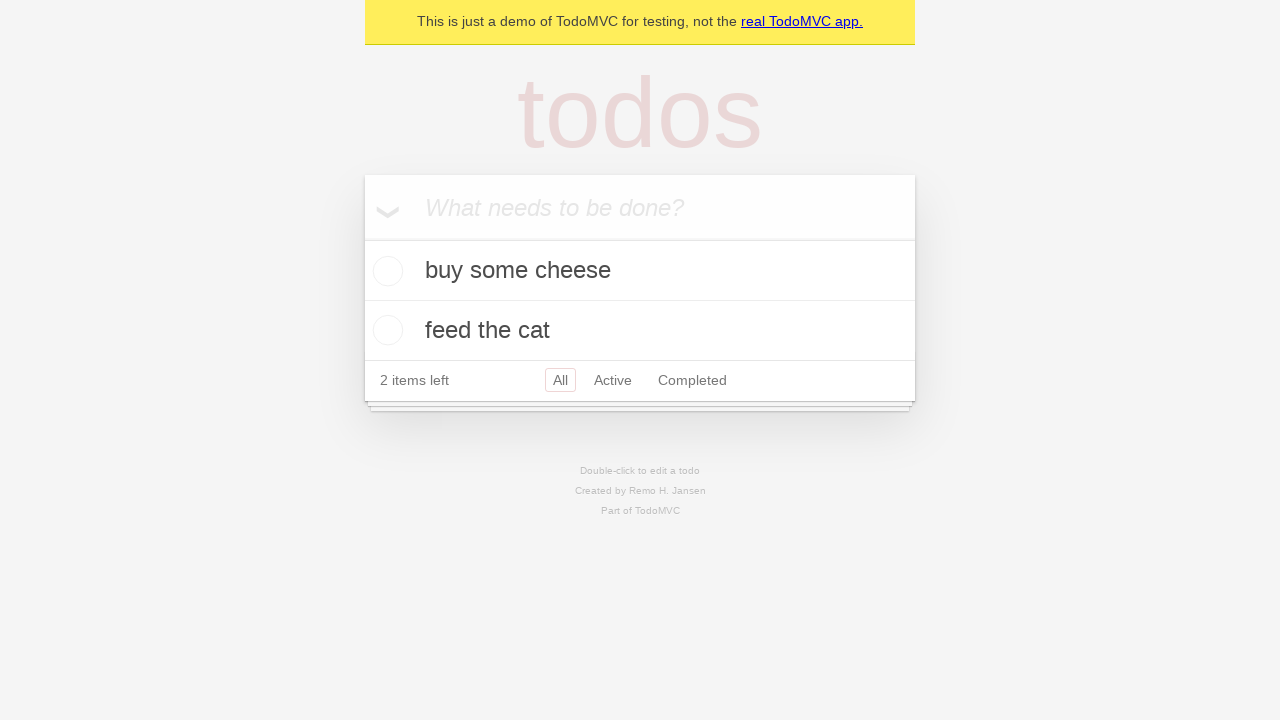

Checked the first todo item at (385, 271) on internal:testid=[data-testid="todo-item"s] >> nth=0 >> internal:role=checkbox
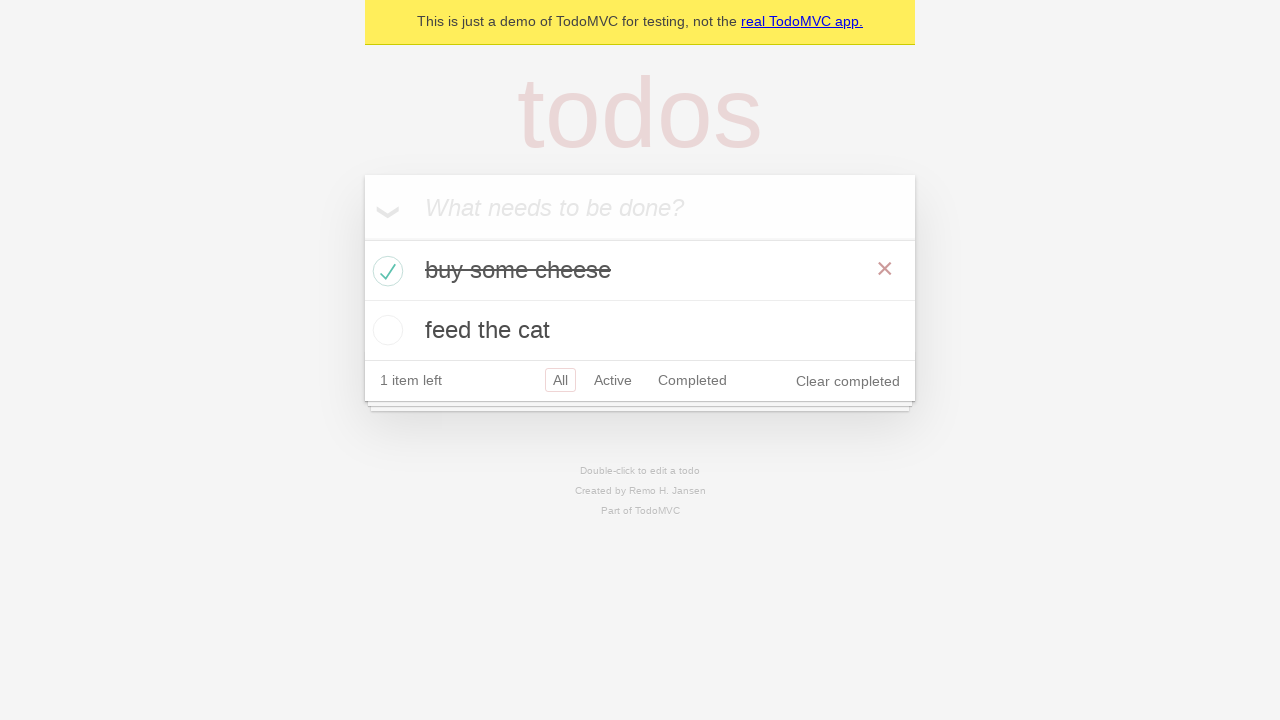

Reloaded the page to test data persistence
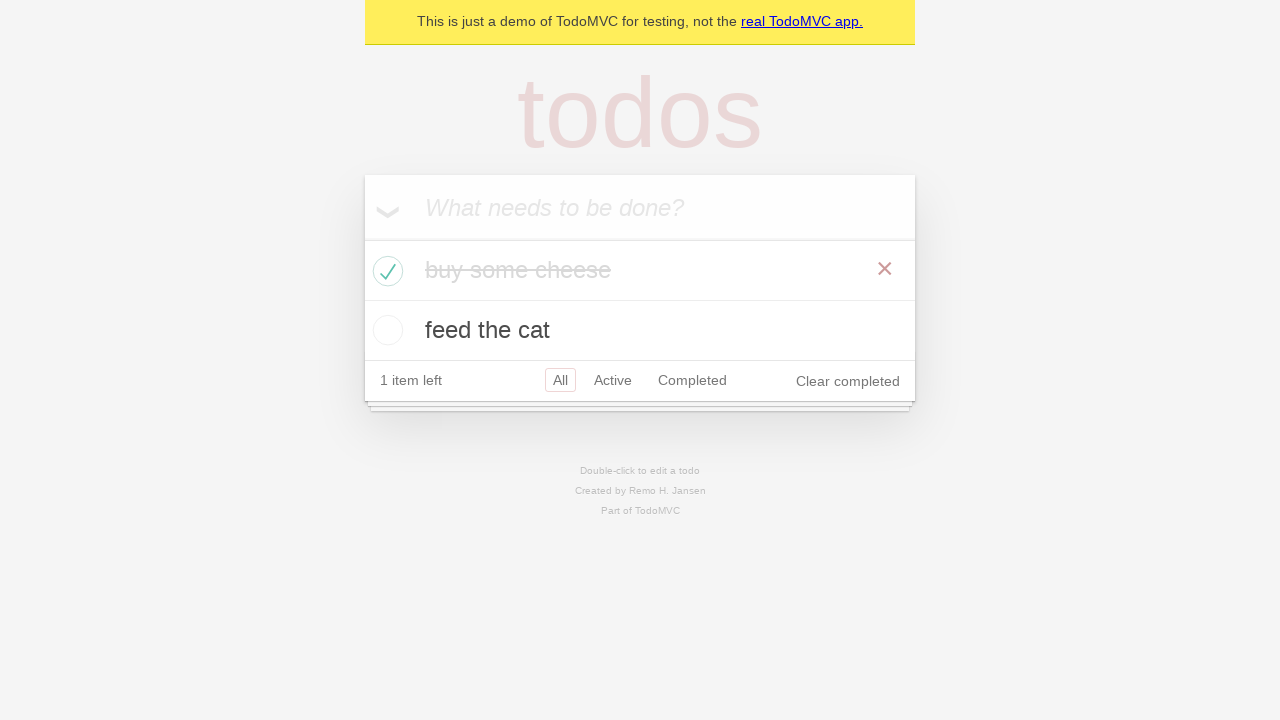

Confirmed todo items are visible after page reload
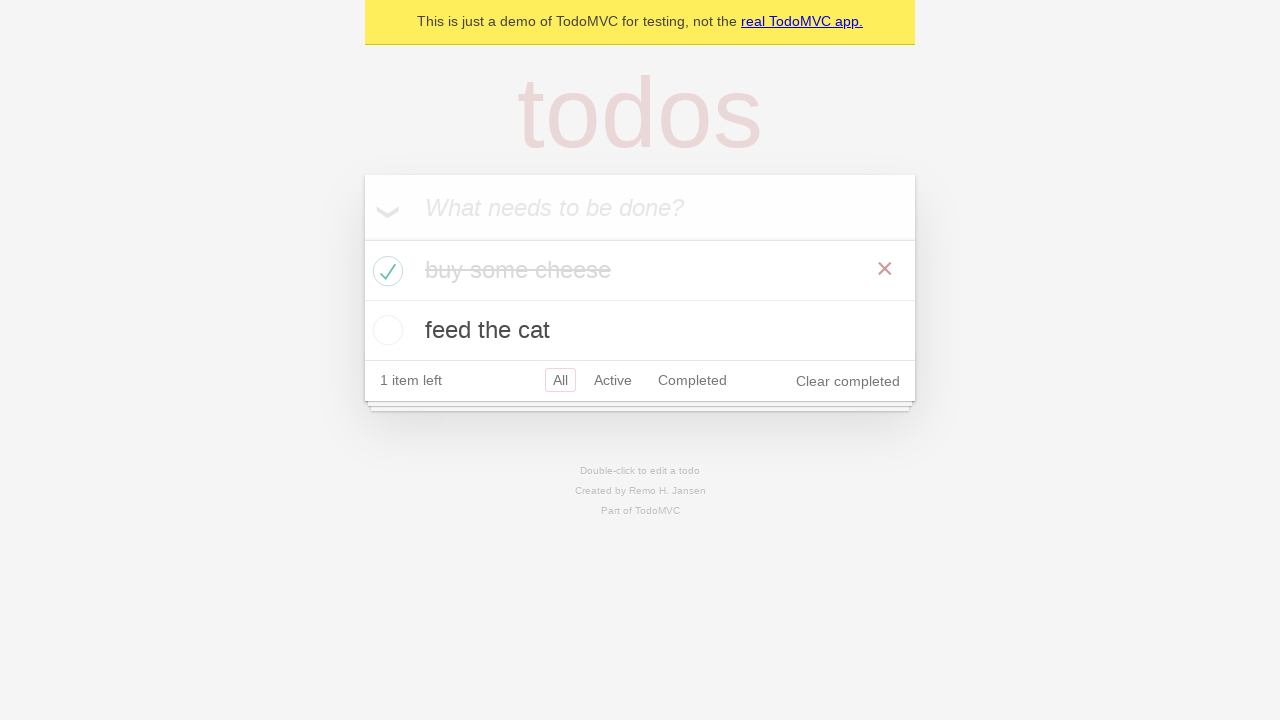

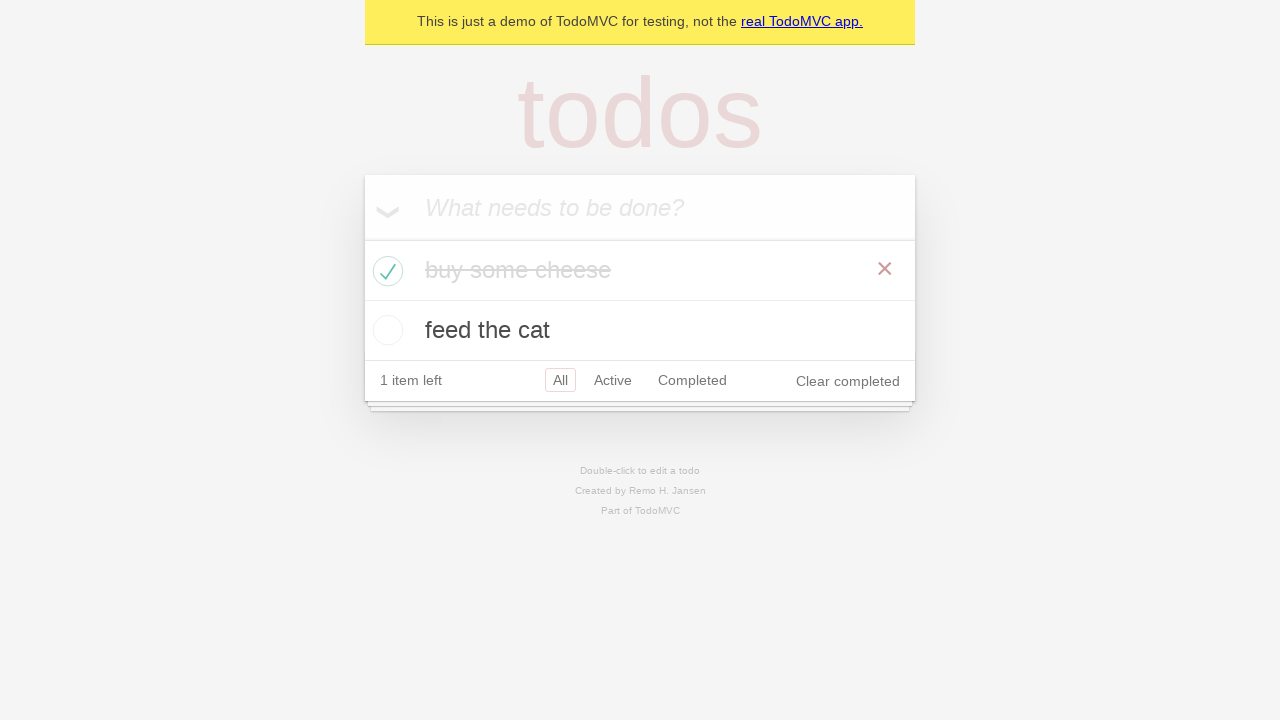